Tests file download functionality by clicking on a test.txt file link and verifying the download

Starting URL: https://the-internet.herokuapp.com/download

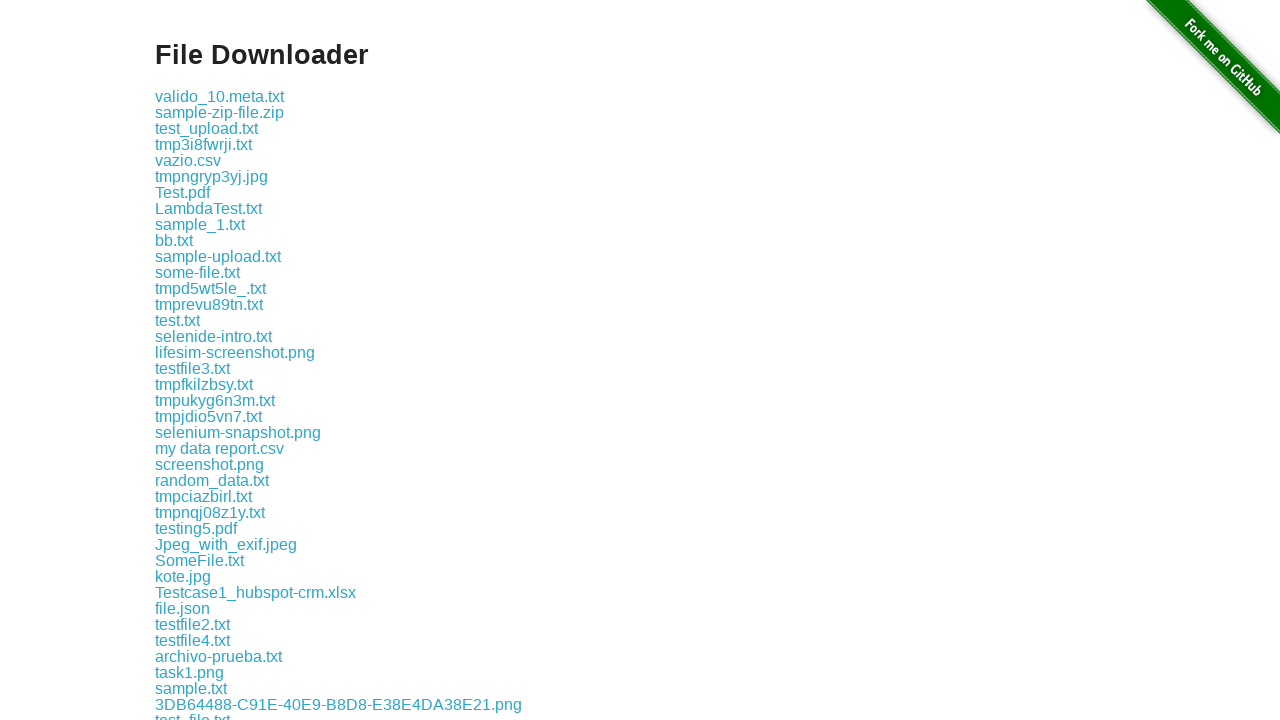

Clicked on test.txt file link to initiate download at (178, 320) on text='test.txt'
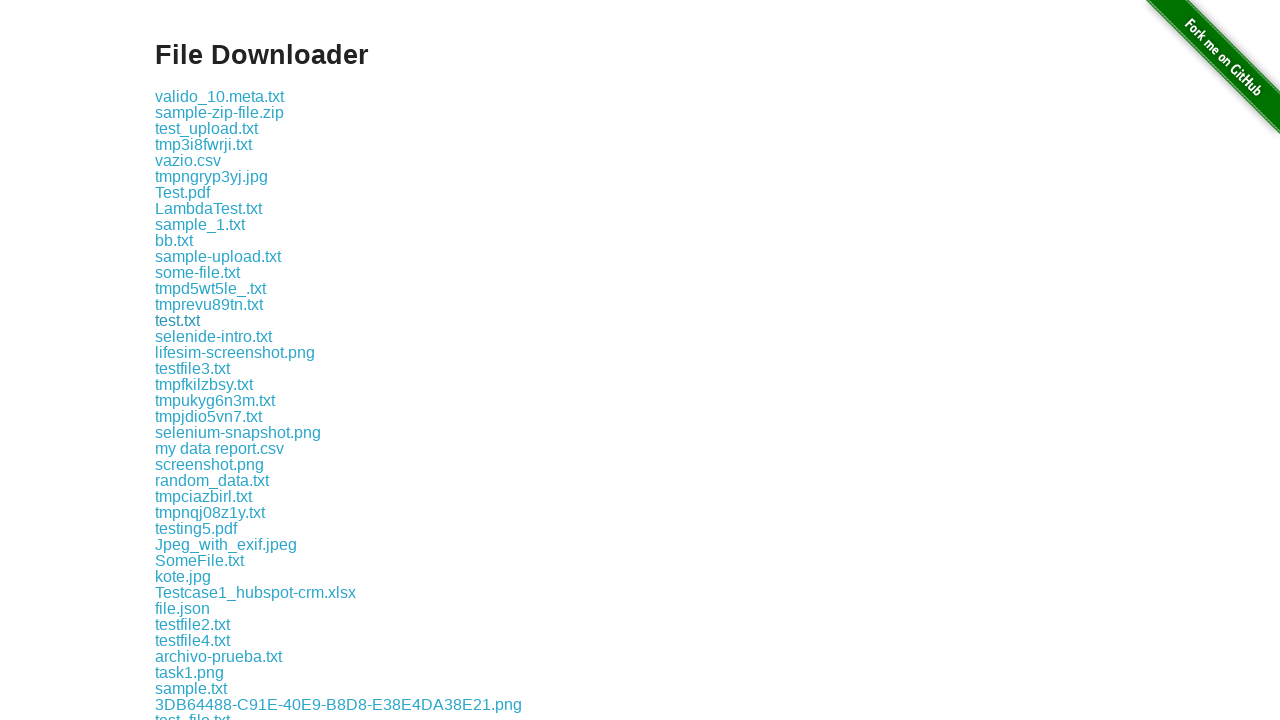

Clicked test.txt link and waited for download to complete at (178, 320) on text='test.txt'
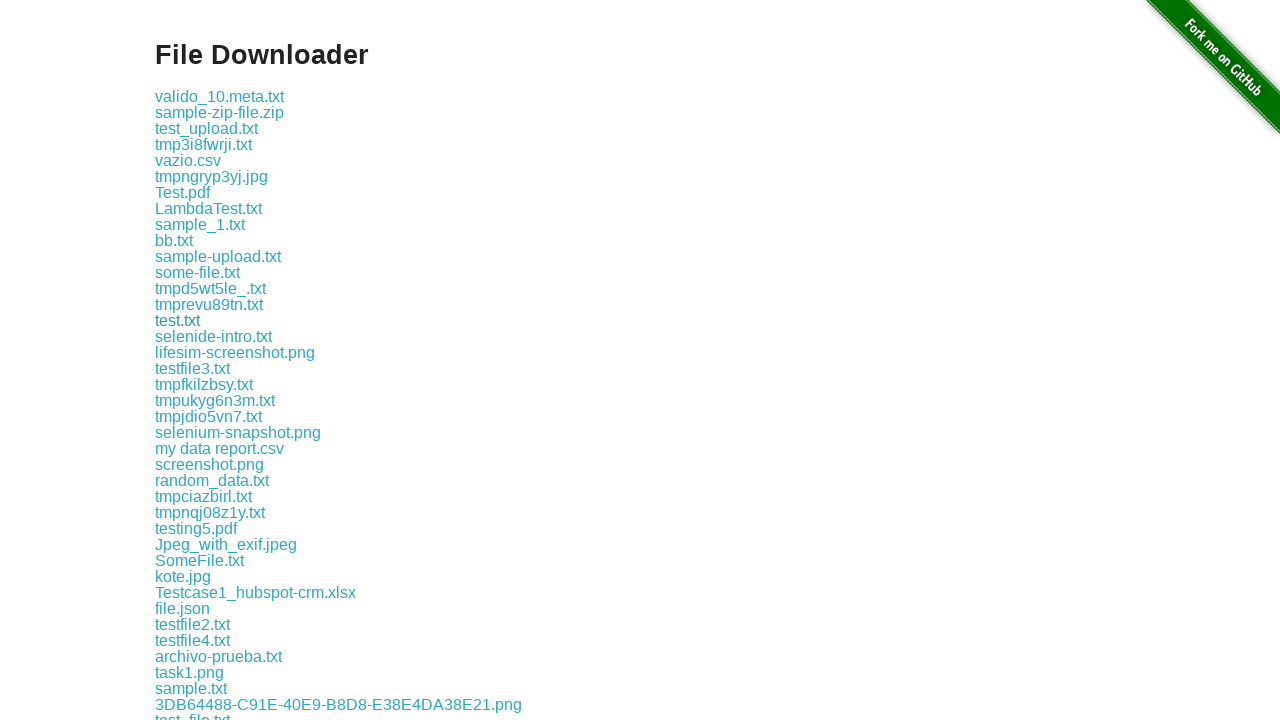

Download object retrieved from download event
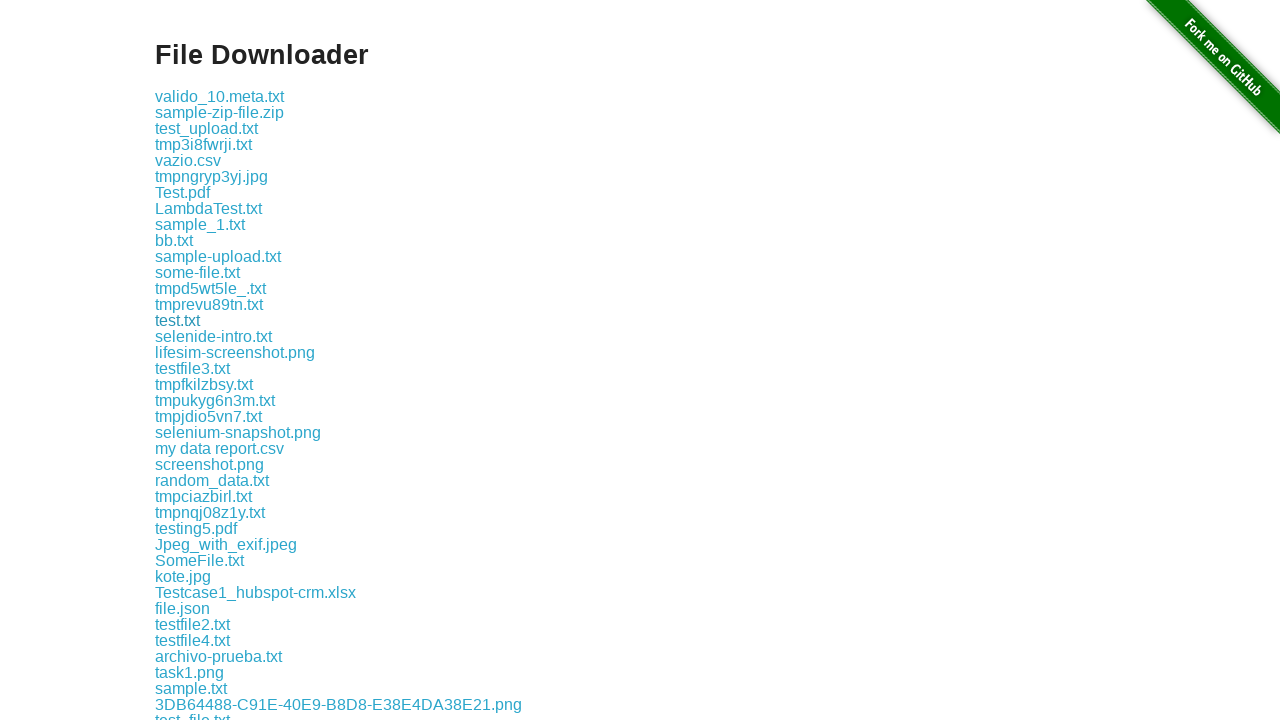

Waited 2 seconds to ensure download completion
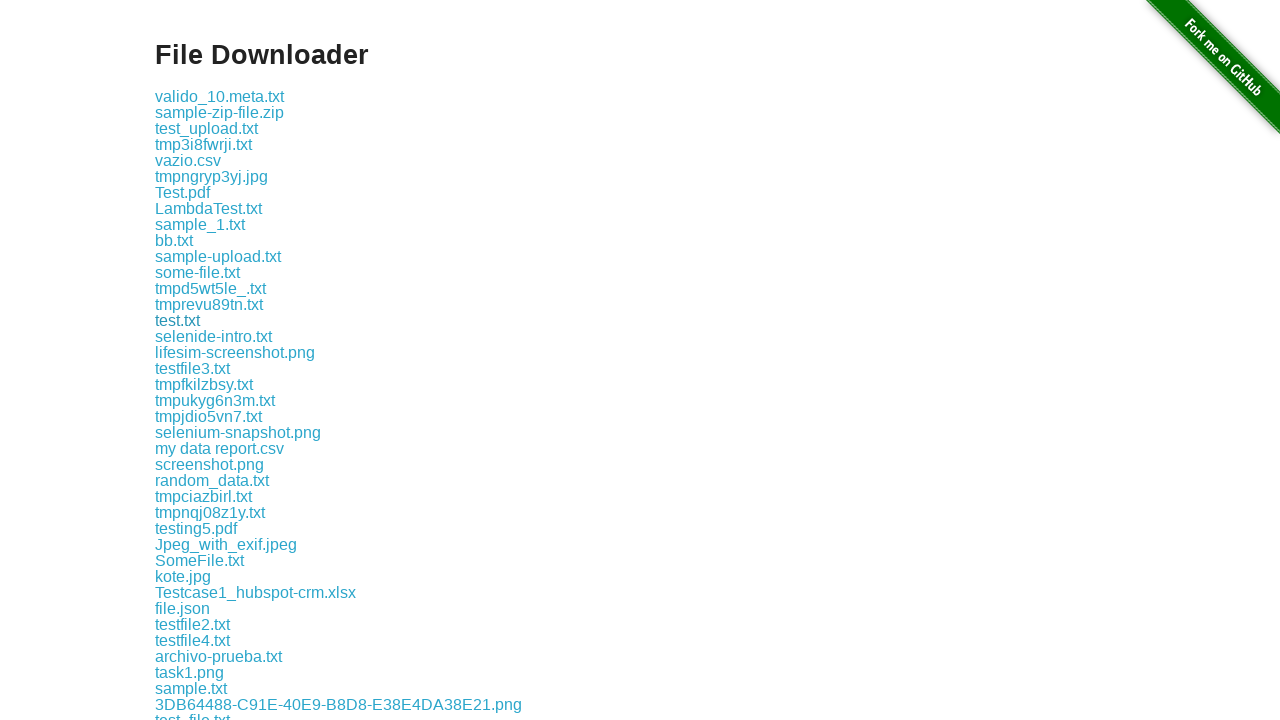

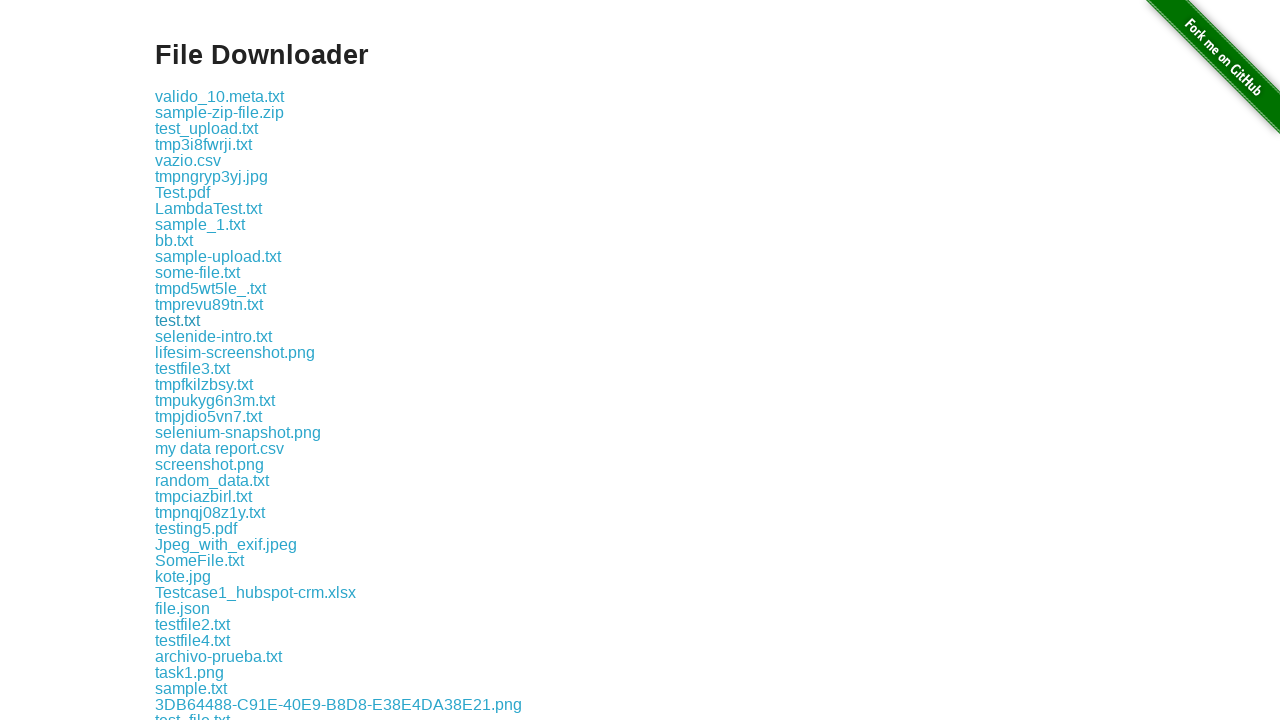